Navigates to the Python 2.7.12 download page and clicks on the Windows x86-64 MSI installer download link to trigger a file download.

Starting URL: https://www.python.org/downloads/release/python-2712/

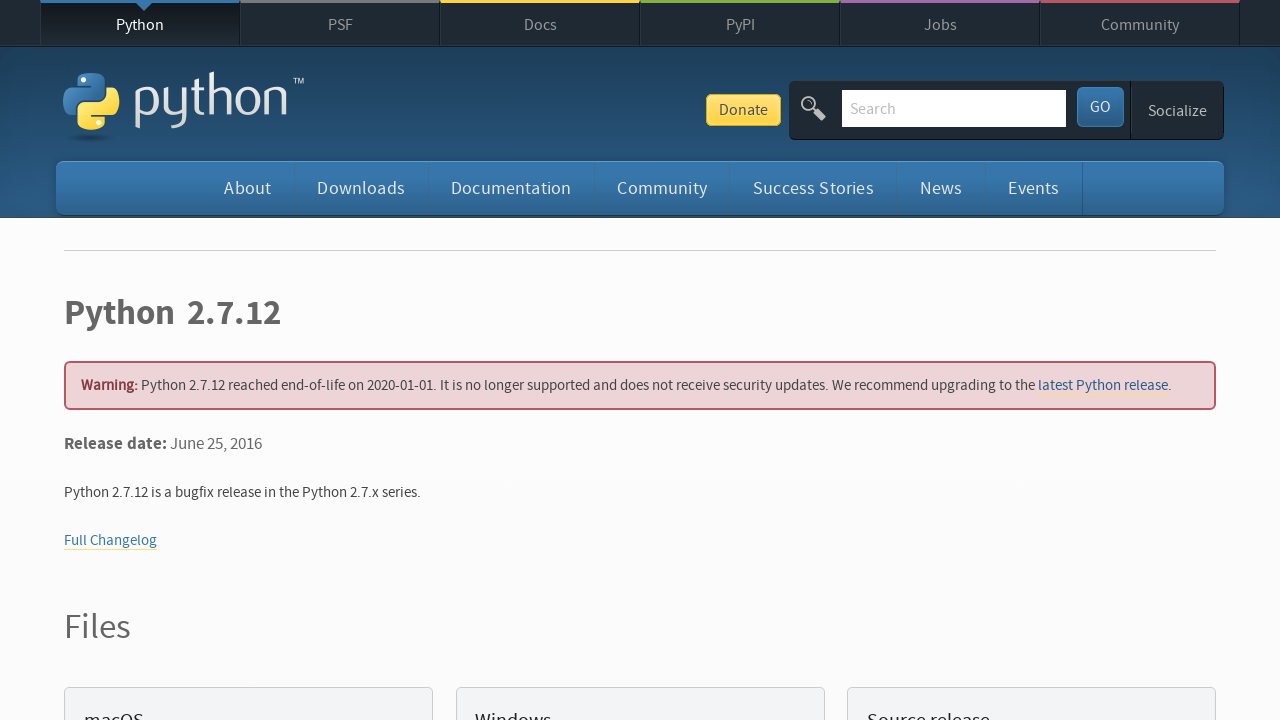

Navigated to Python 2.7.12 release page
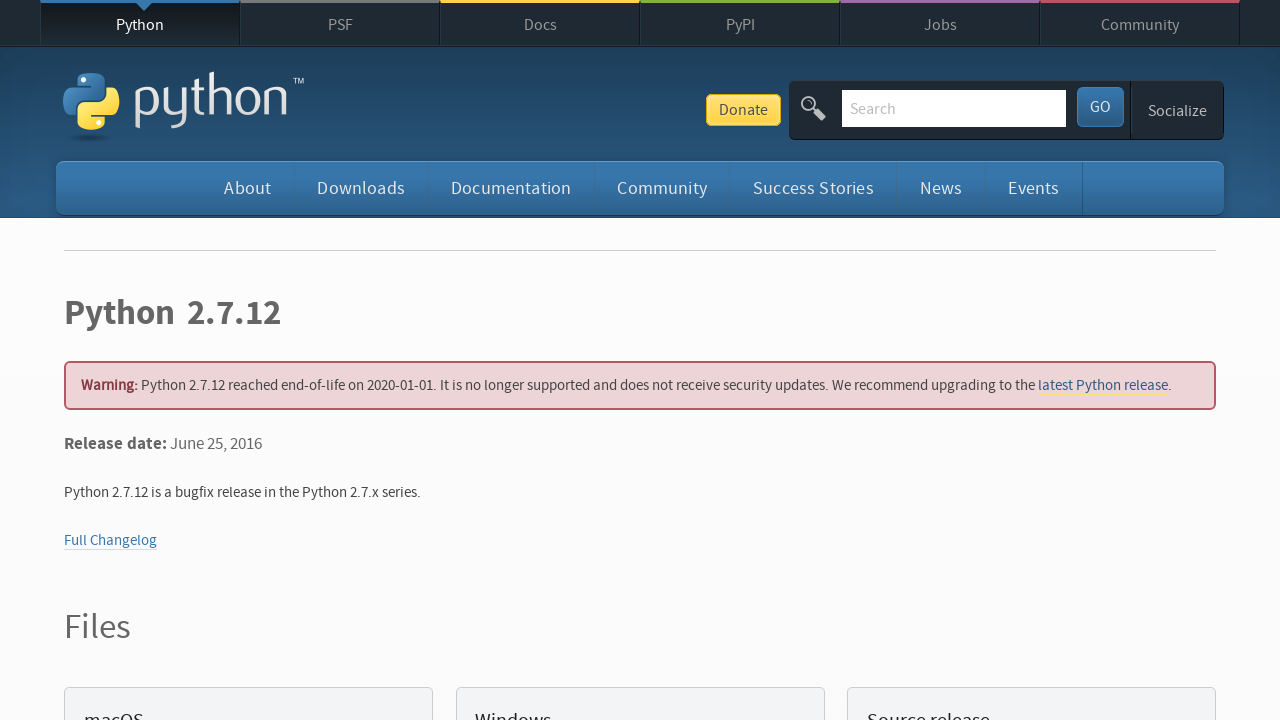

Clicked Windows x86-64 MSI installer download link at (162, 360) on a:has-text('Windows x86-64 MSI installer')
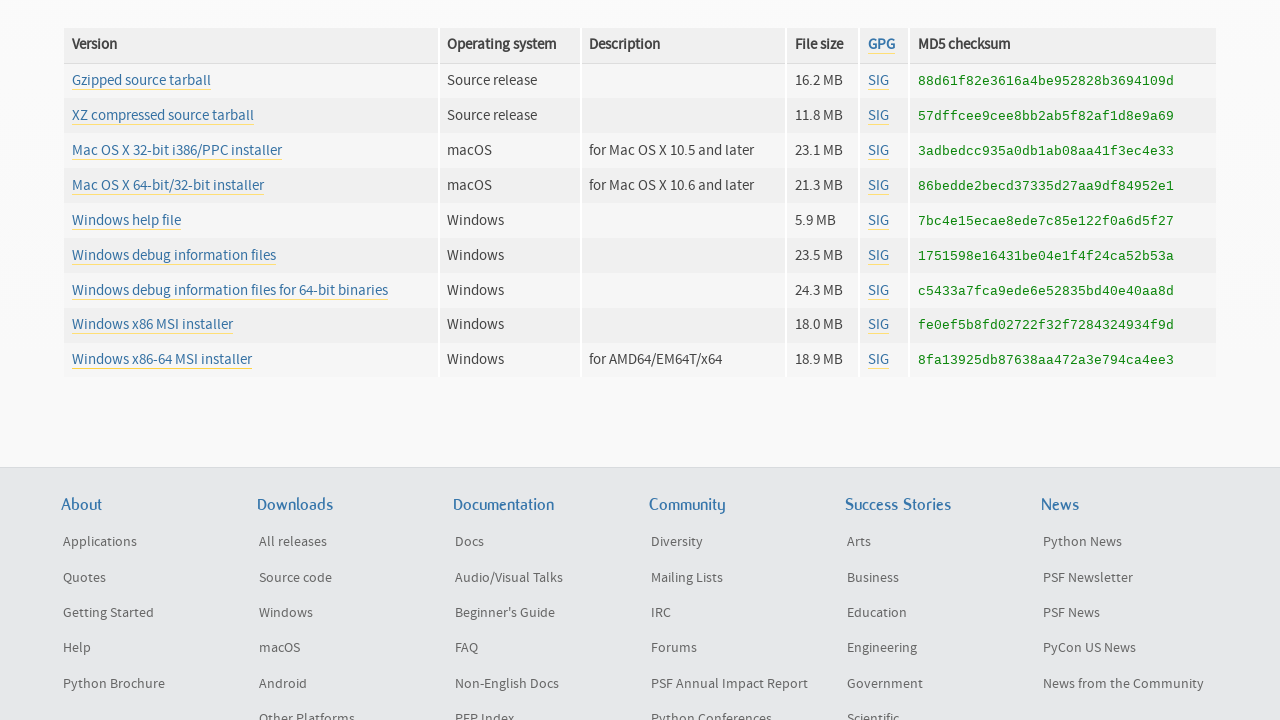

Waited 2 seconds for download to start
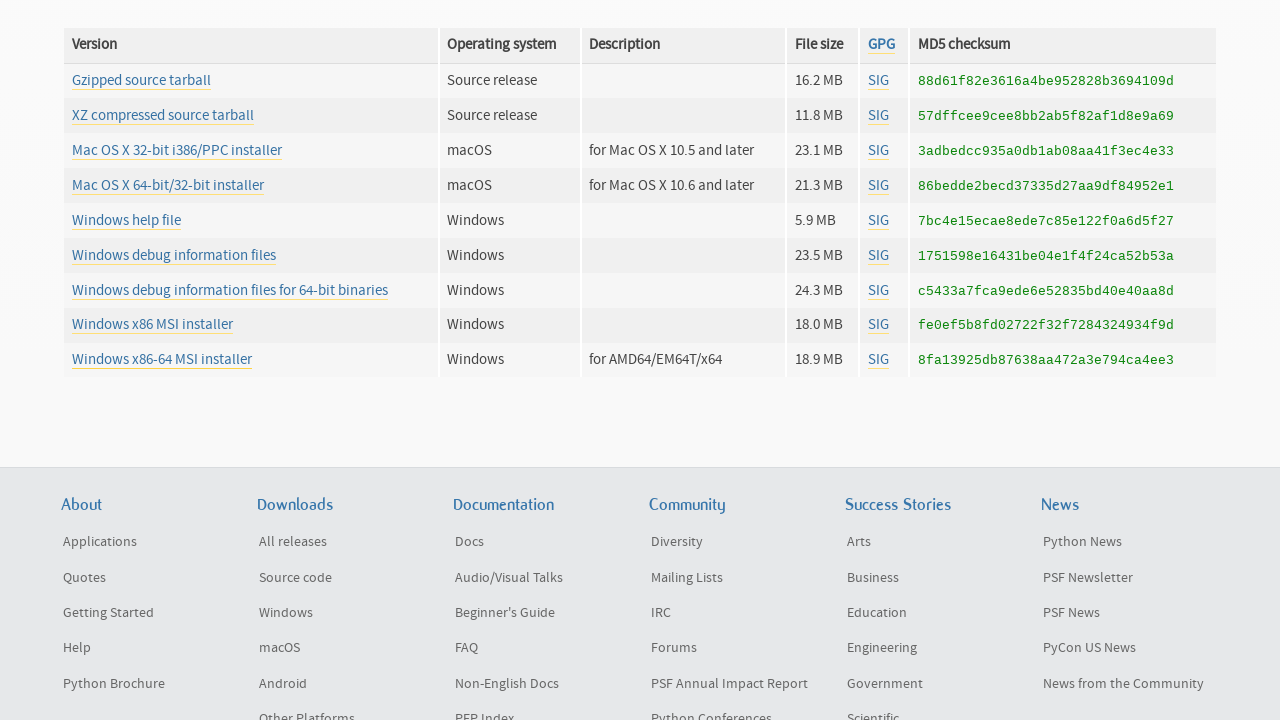

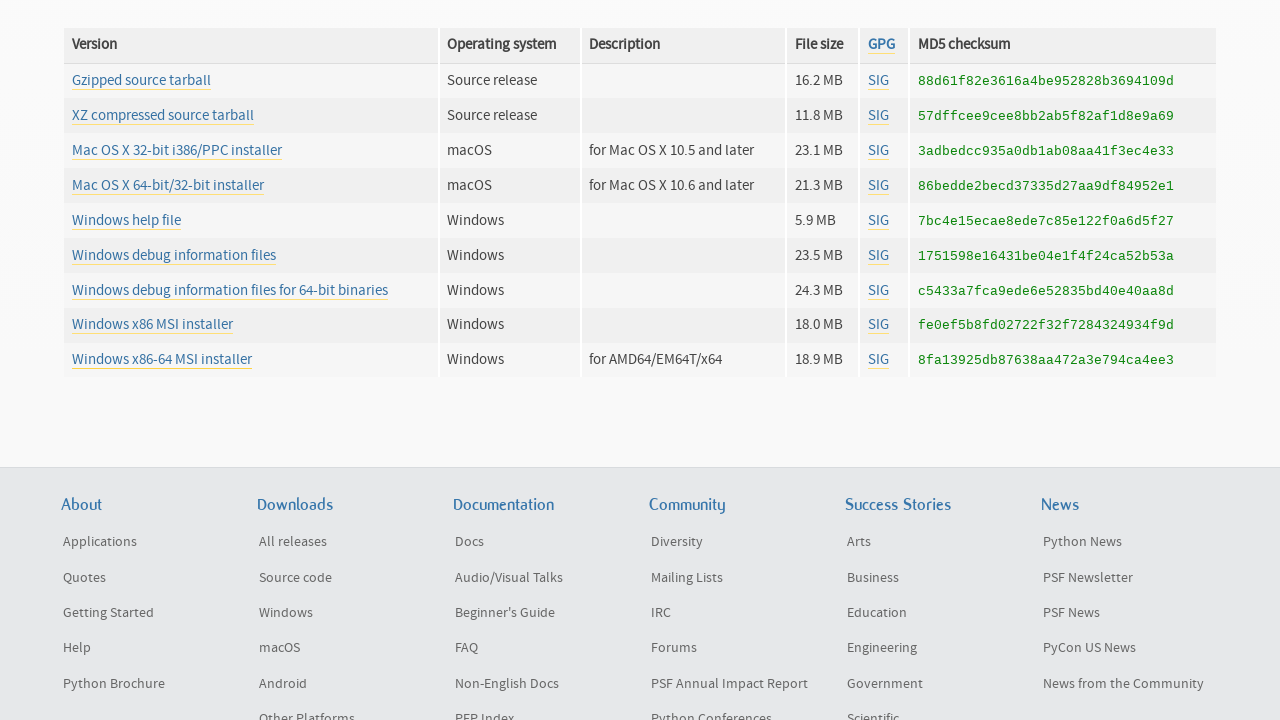